Tests drag and drop functionality using click-and-hold, move to element, and release approach

Starting URL: https://jqueryui.com/droppable/

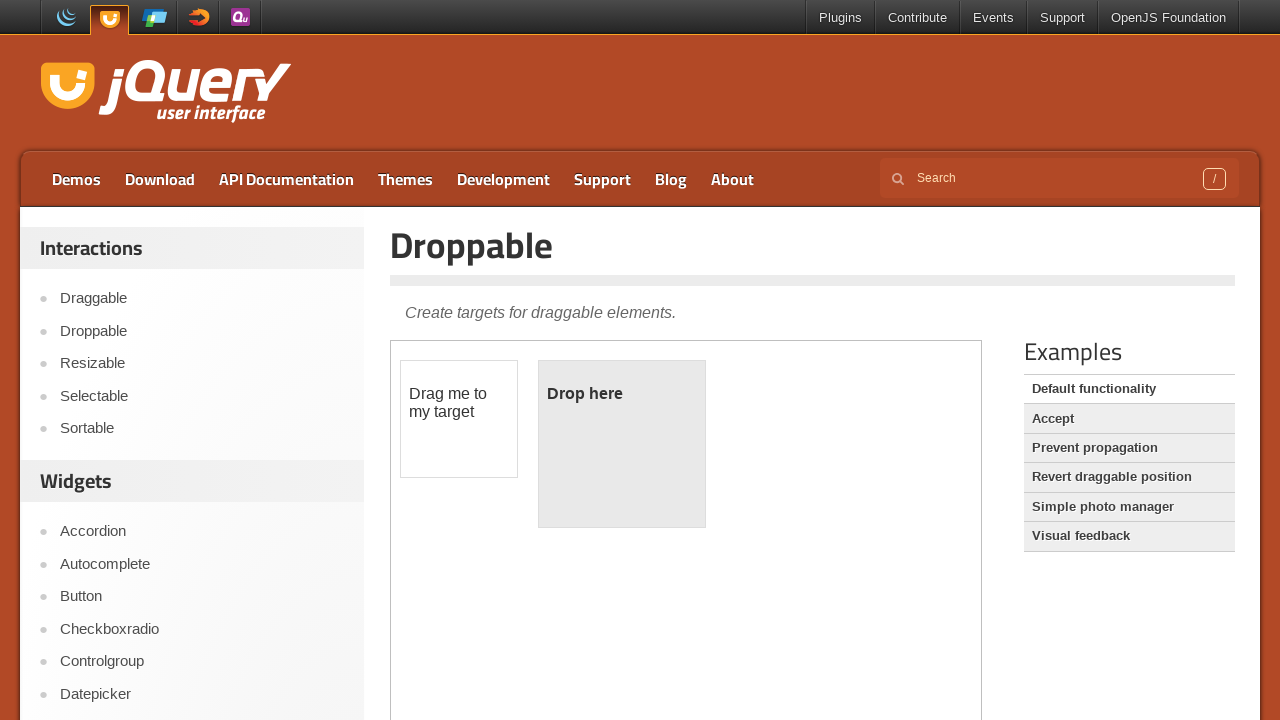

Located iframe on the page
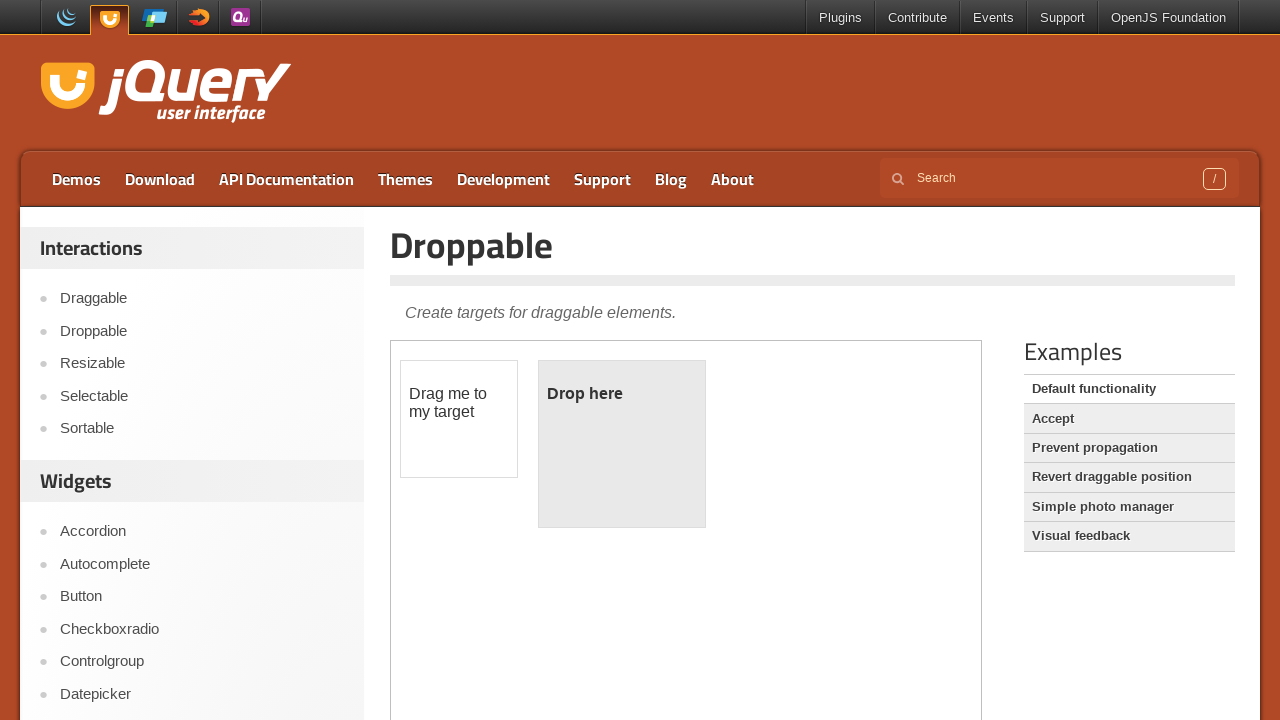

Located draggable element within iframe
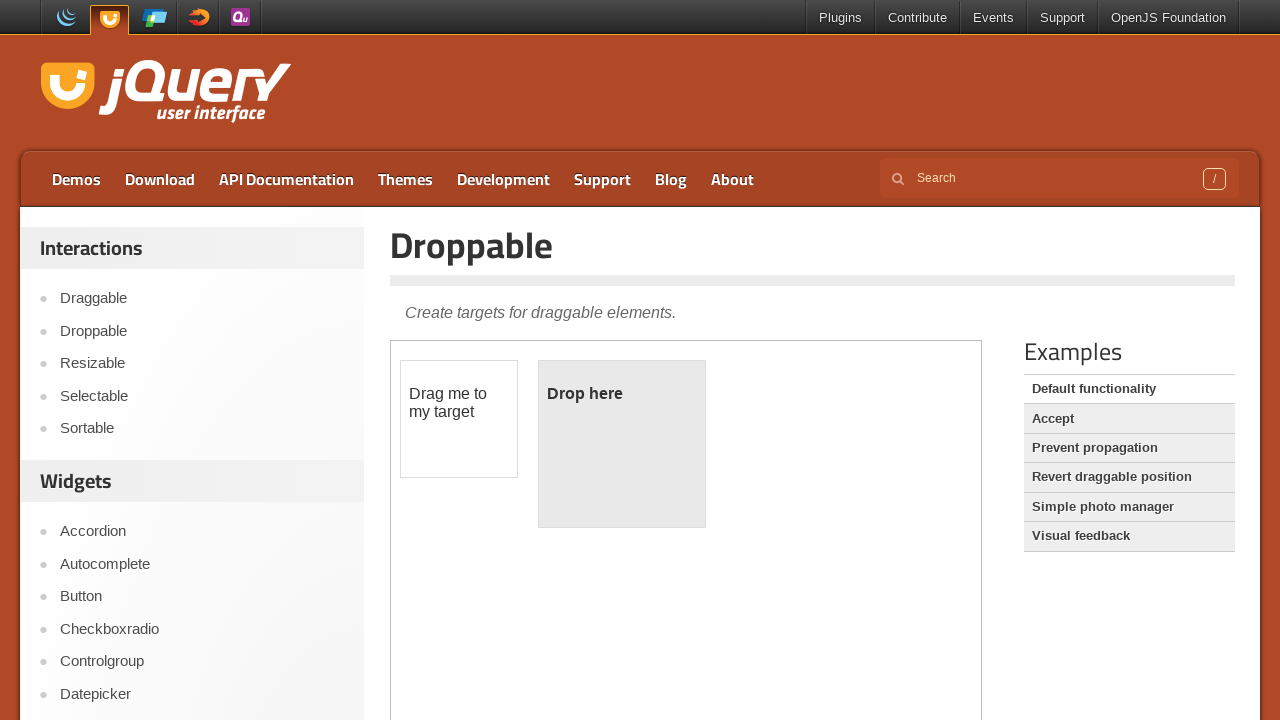

Located droppable element within iframe
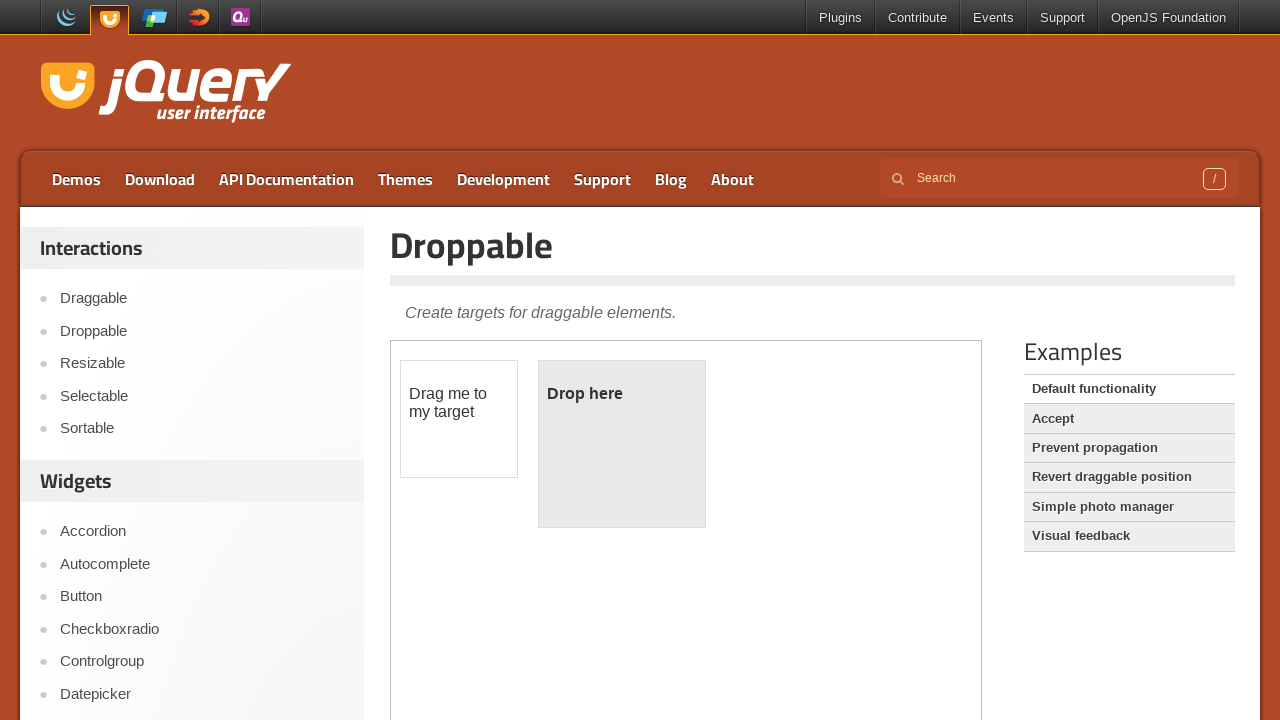

Hovered over draggable element at (459, 419) on iframe >> nth=0 >> internal:control=enter-frame >> #draggable
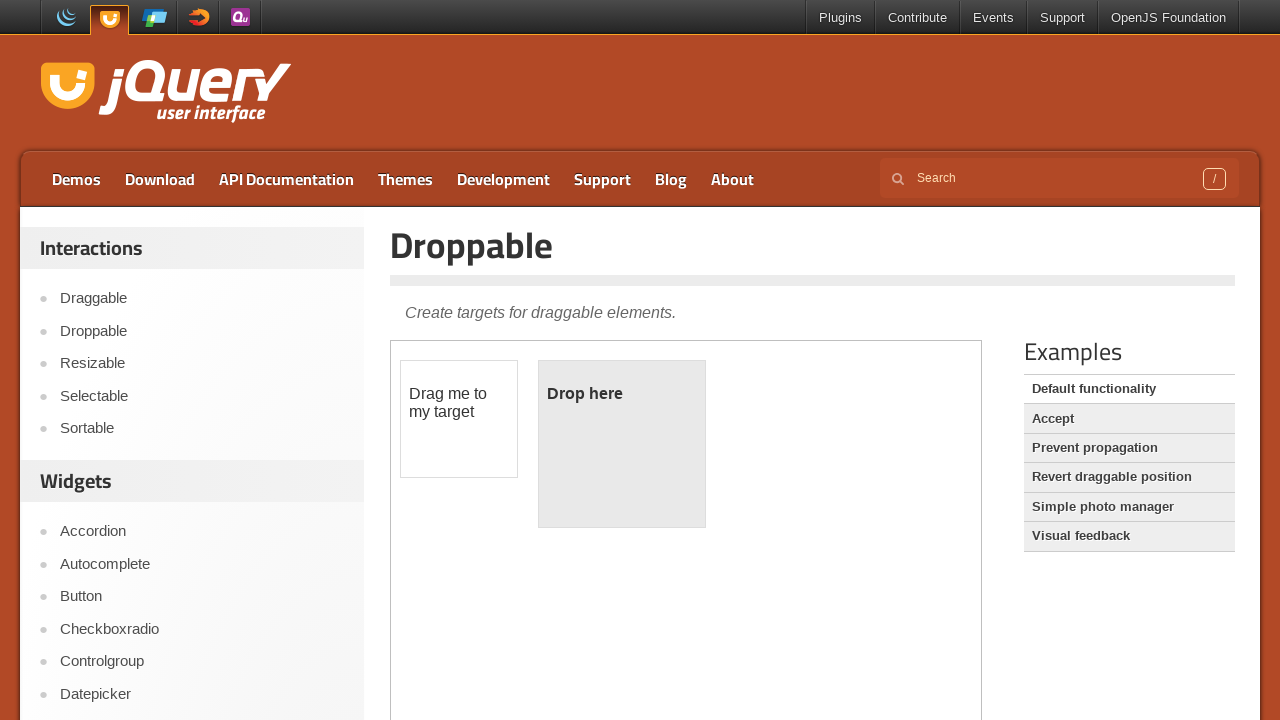

Pressed and held mouse button down on draggable element at (459, 419)
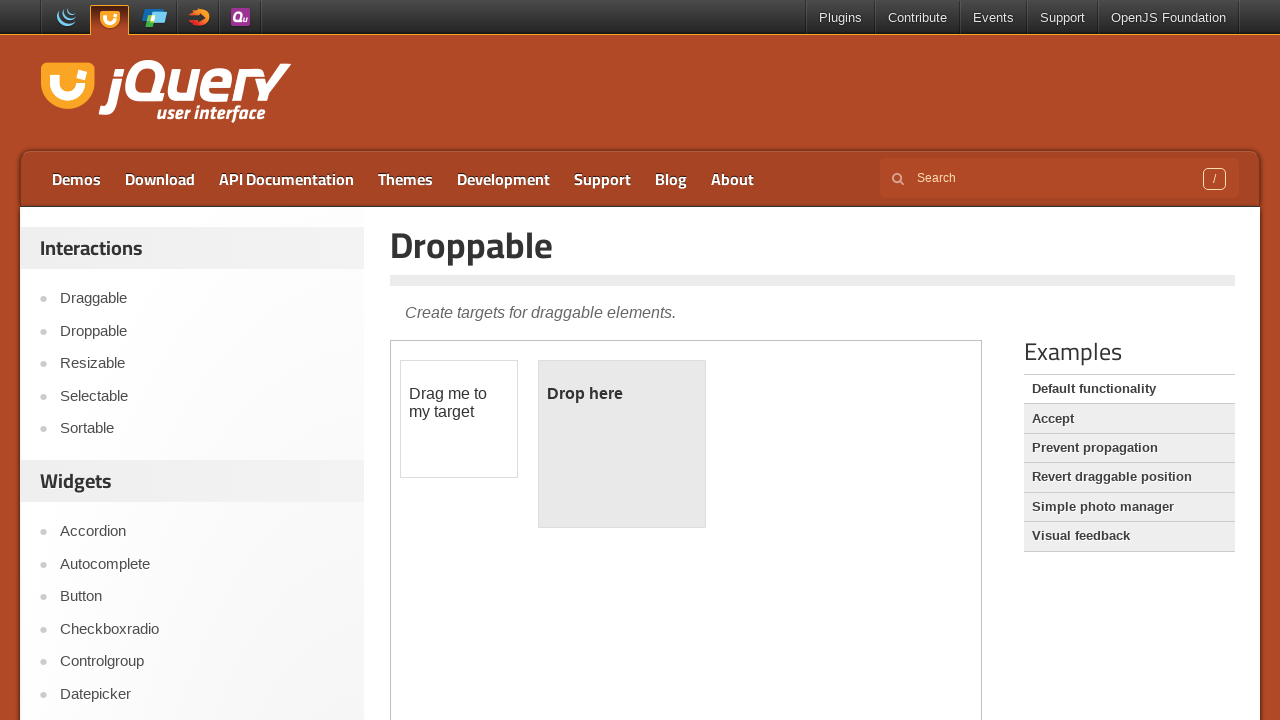

Moved mouse to droppable element while holding button at (622, 444) on iframe >> nth=0 >> internal:control=enter-frame >> #droppable
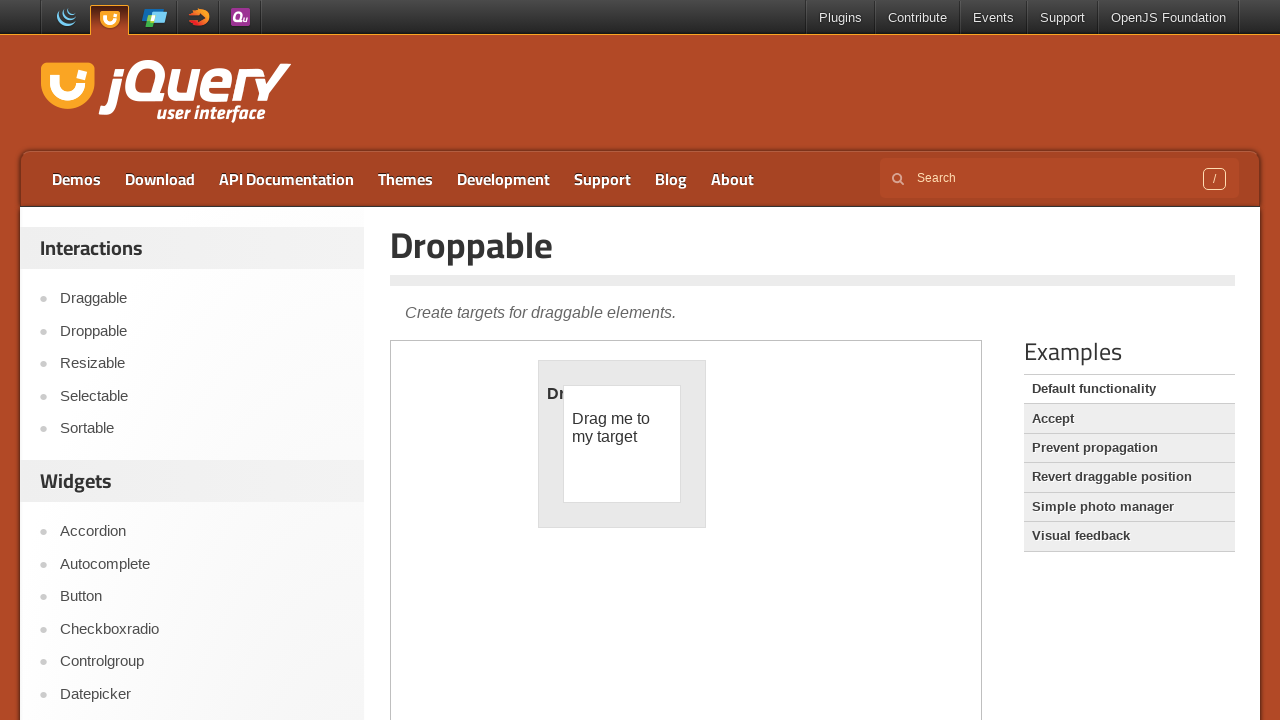

Released mouse button to complete drag and drop at (622, 444)
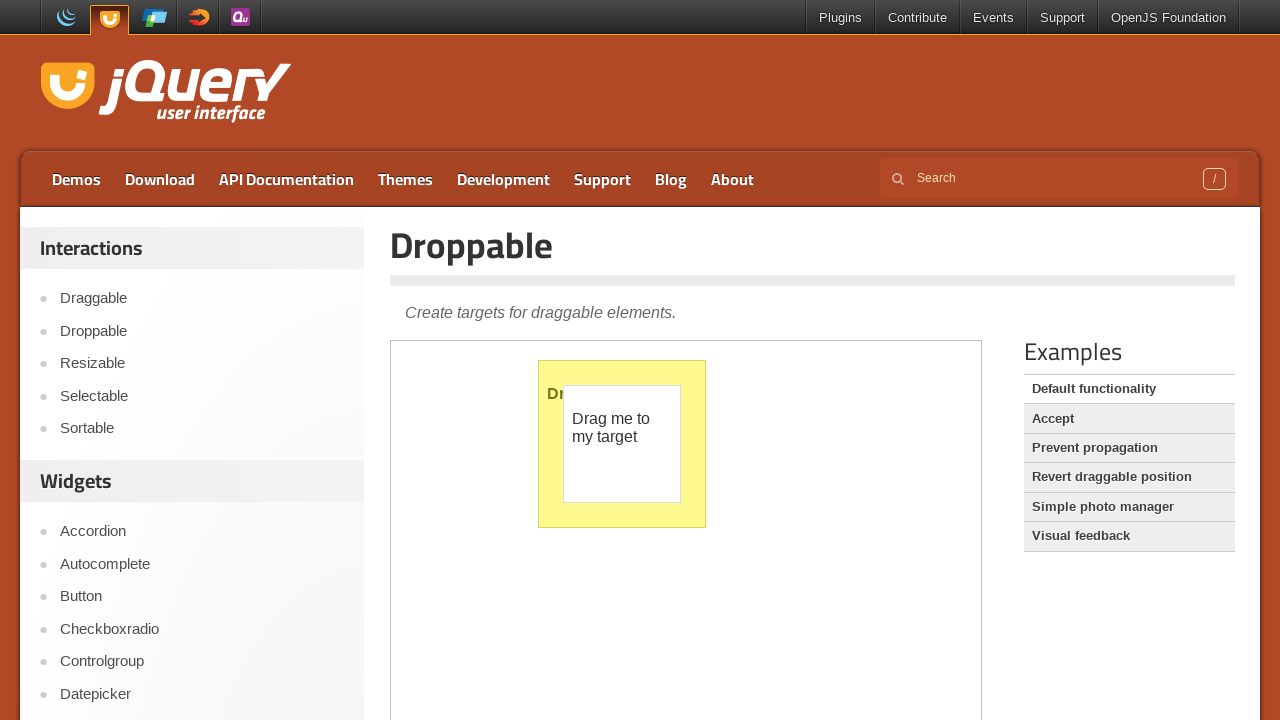

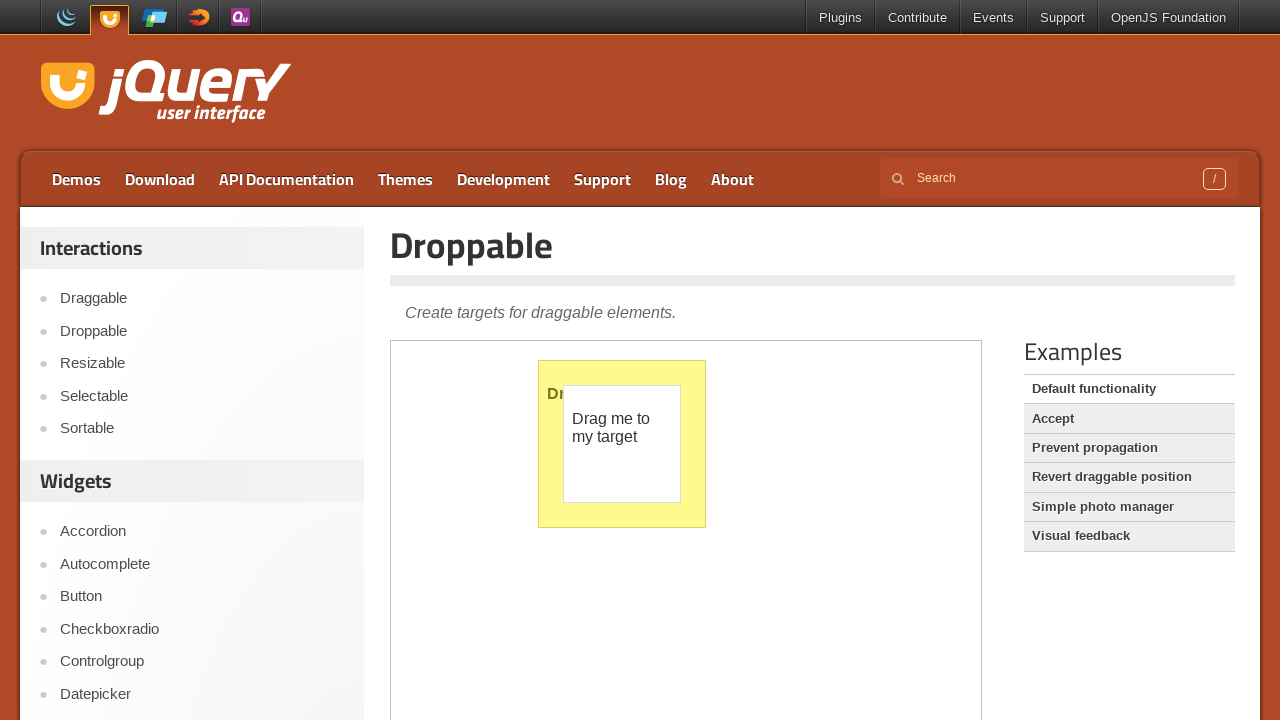